Navigates to Zerodha Kite trading platform and clicks on the "forgot userid or password" link using XPath with contains function

Starting URL: https://kite.zerodha.com

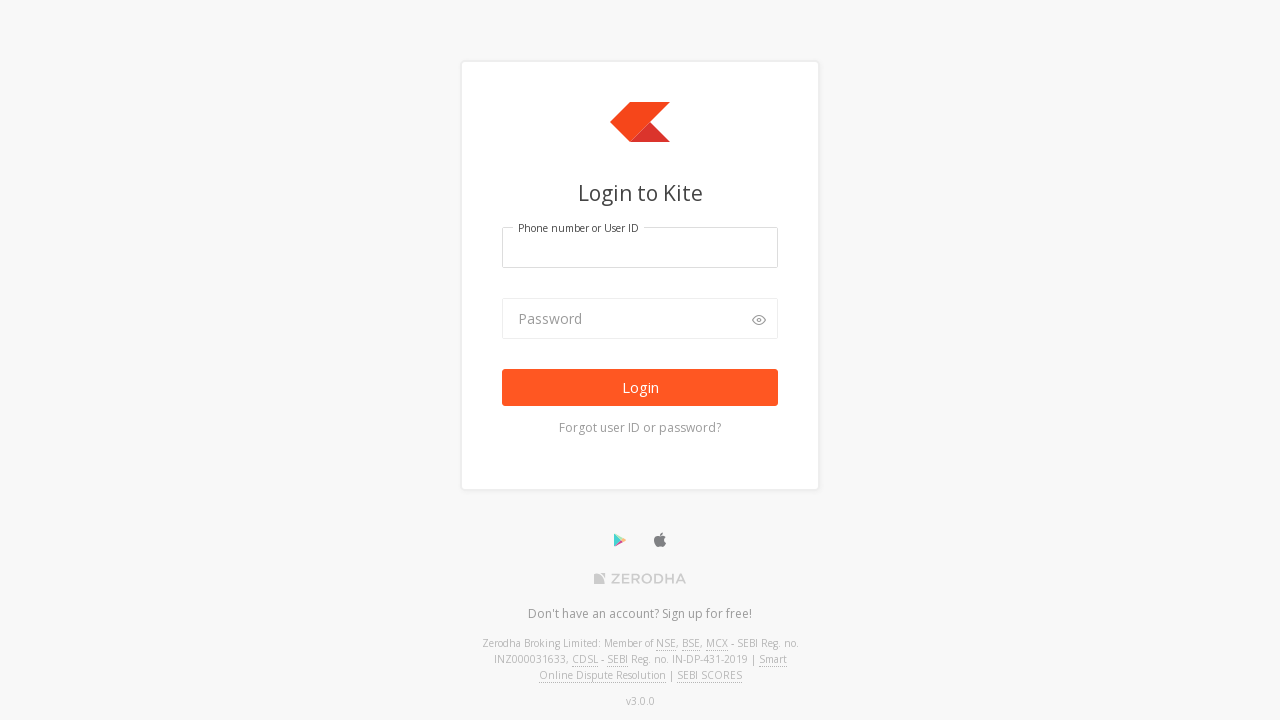

Navigated to Zerodha Kite trading platform at https://kite.zerodha.com
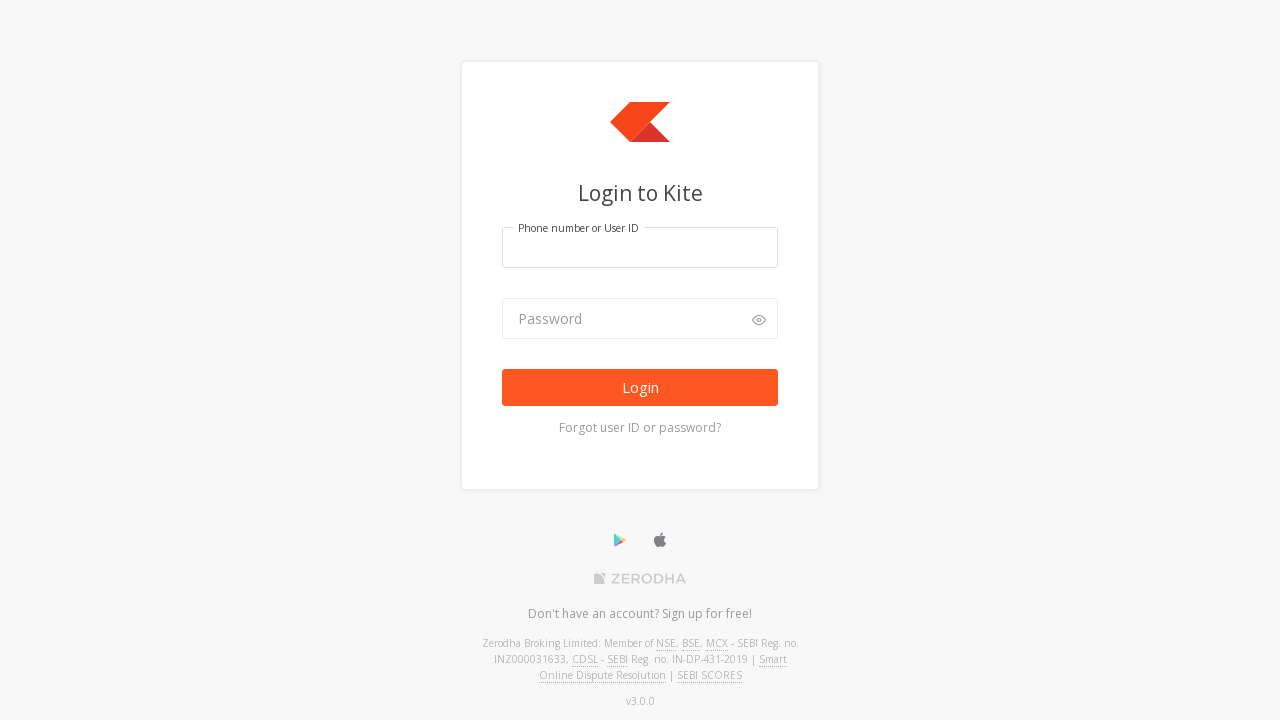

Clicked on the 'forgot userid or password' link using XPath with contains function at (640, 428) on xpath=//a[contains(@class,'text-light')]
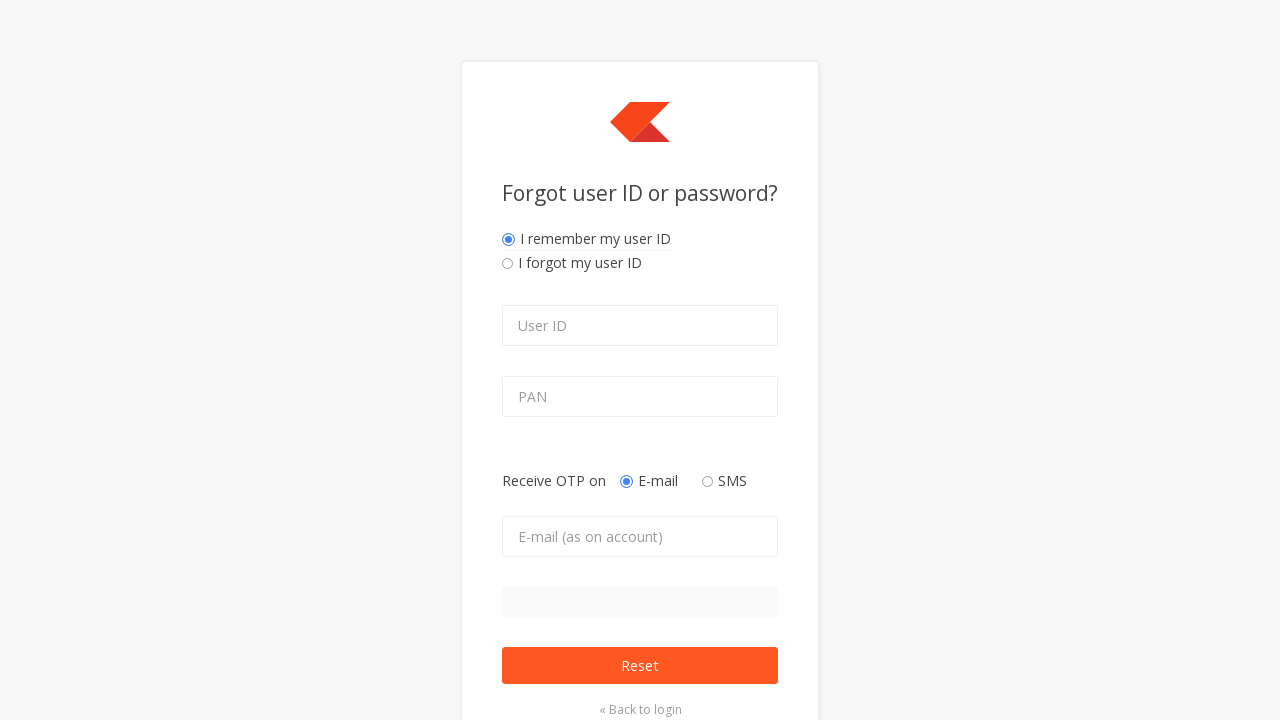

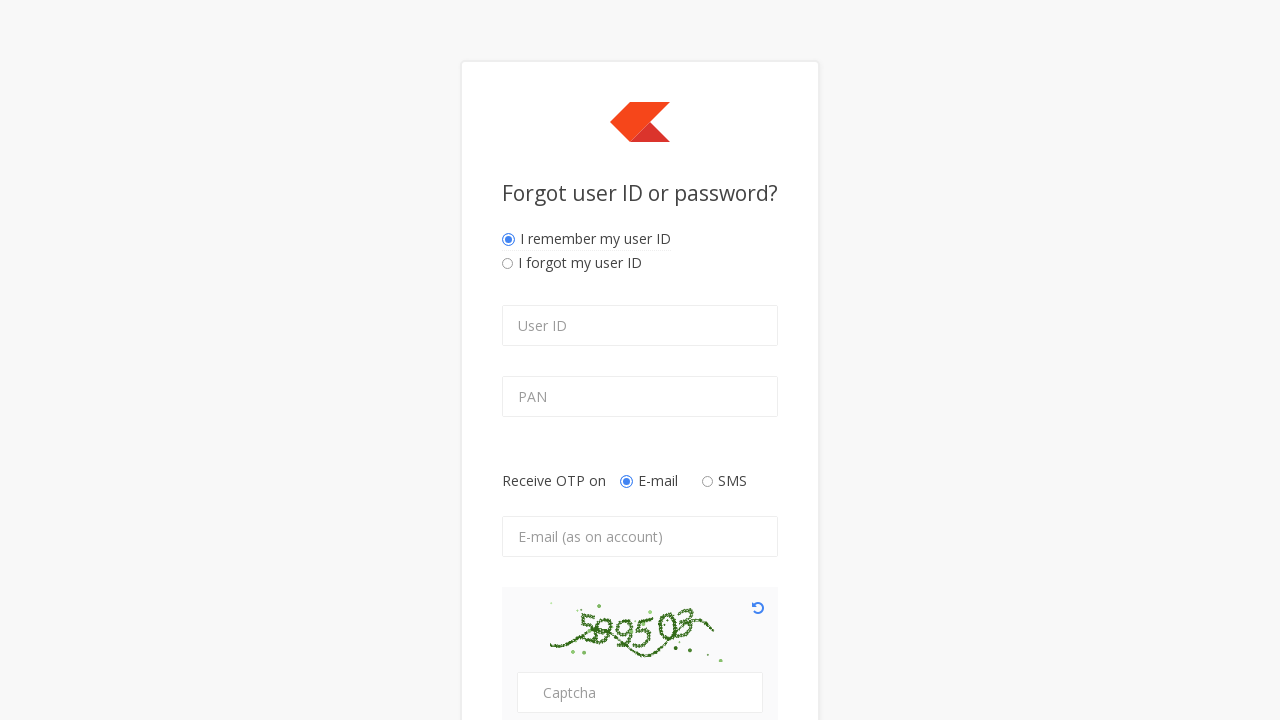